Tests auto-suggest dropdown functionality by typing partial text "ind" into an autocomplete field and selecting "India" from the suggestions that appear.

Starting URL: https://rahulshettyacademy.com/dropdownsPractise/

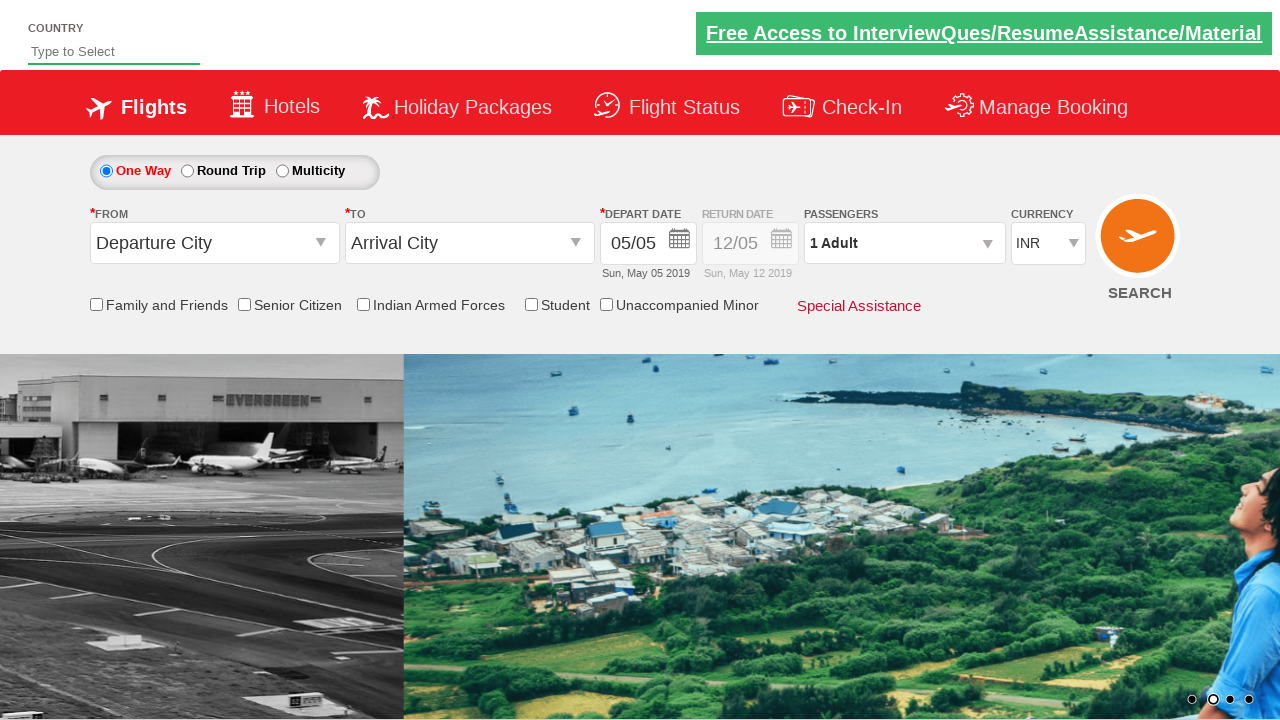

Navigated to https://rahulshettyacademy.com/dropdownsPractise/
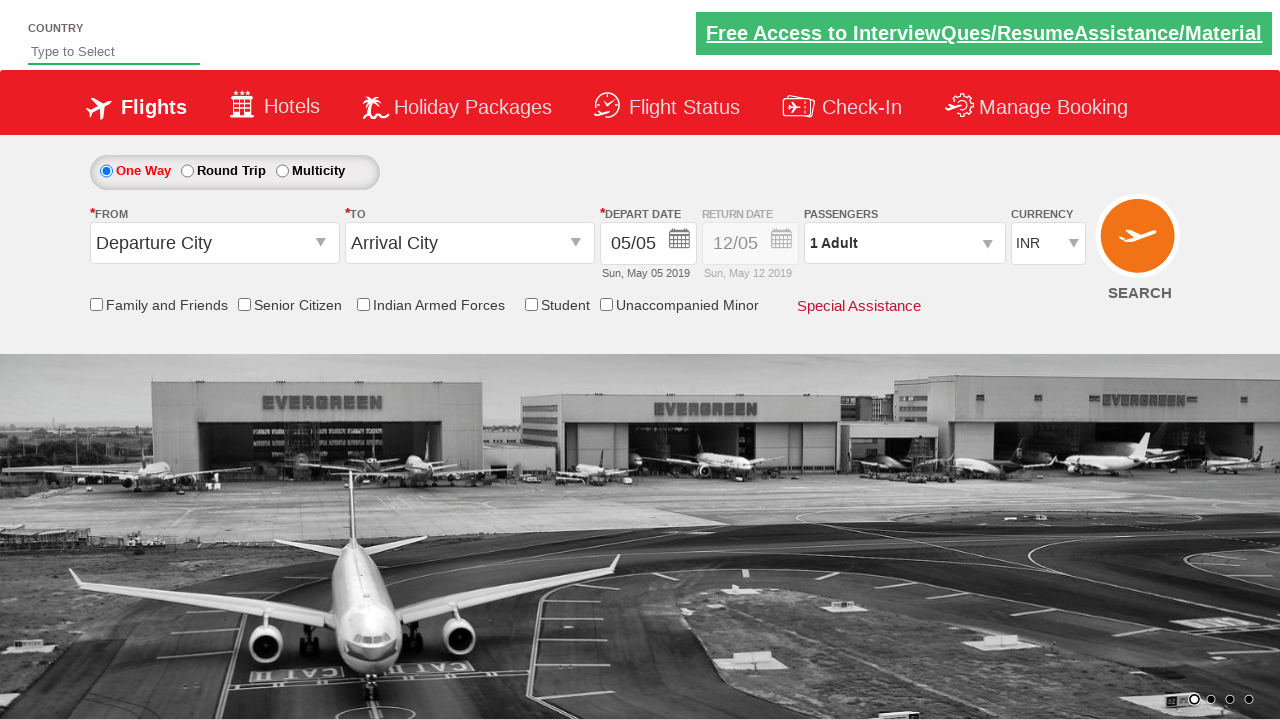

Typed 'ind' into auto-suggest field on #autosuggest
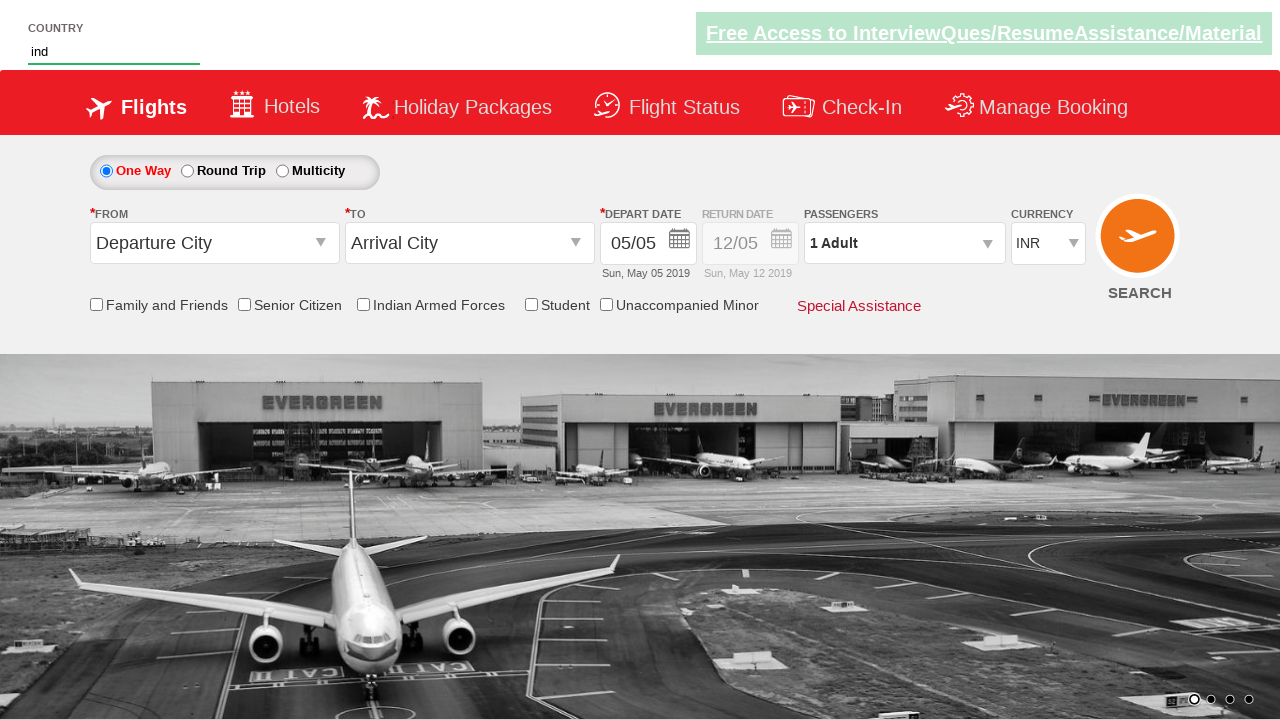

Auto-suggest dropdown options appeared
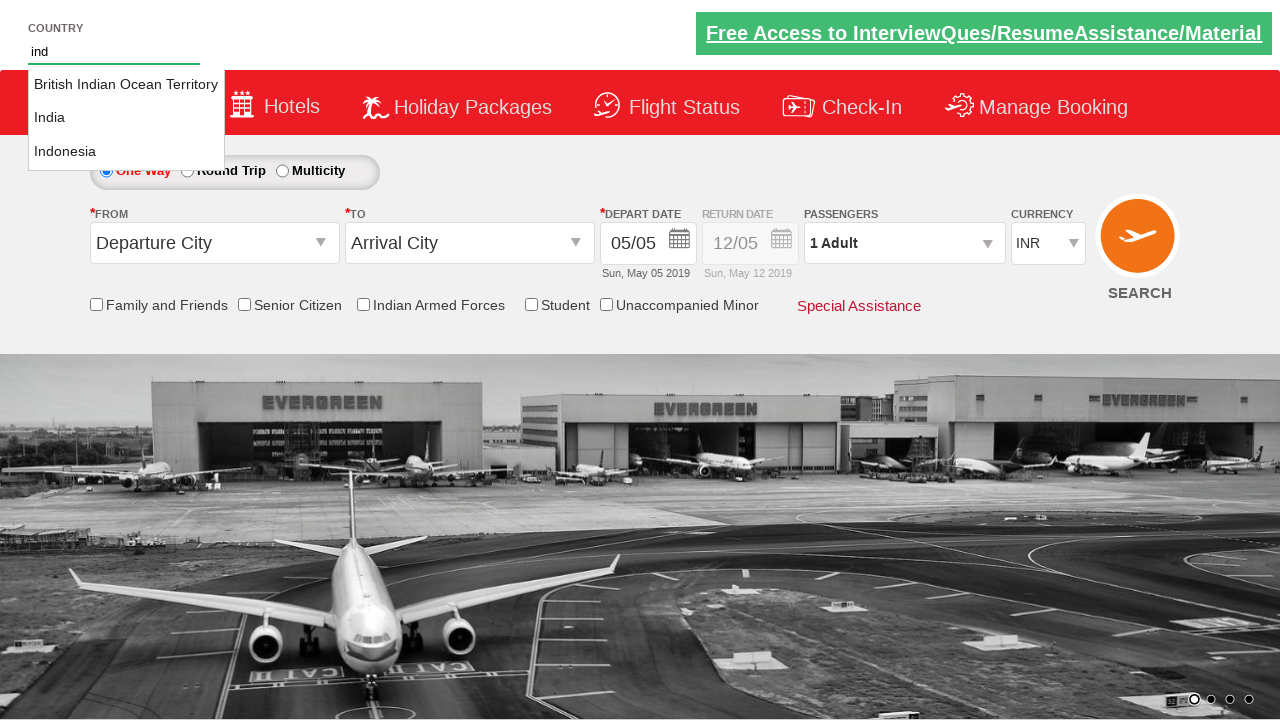

Located all auto-suggest dropdown options
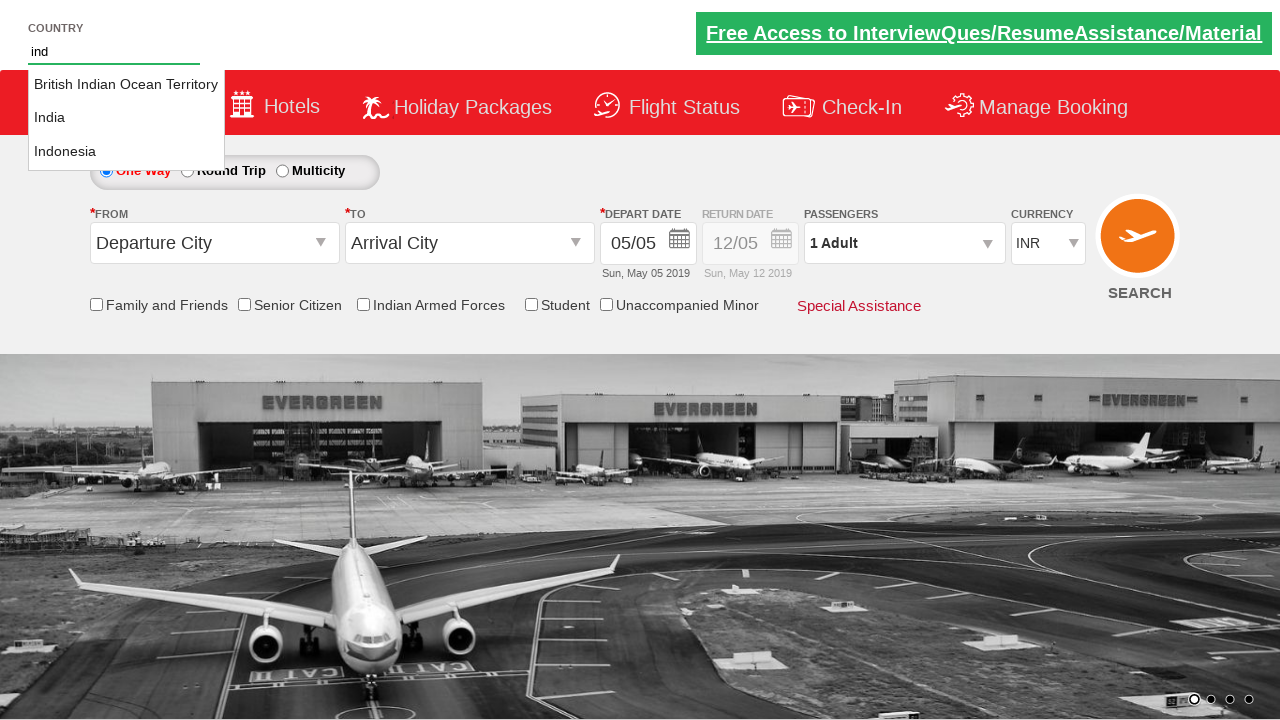

Found 3 suggestion options in dropdown
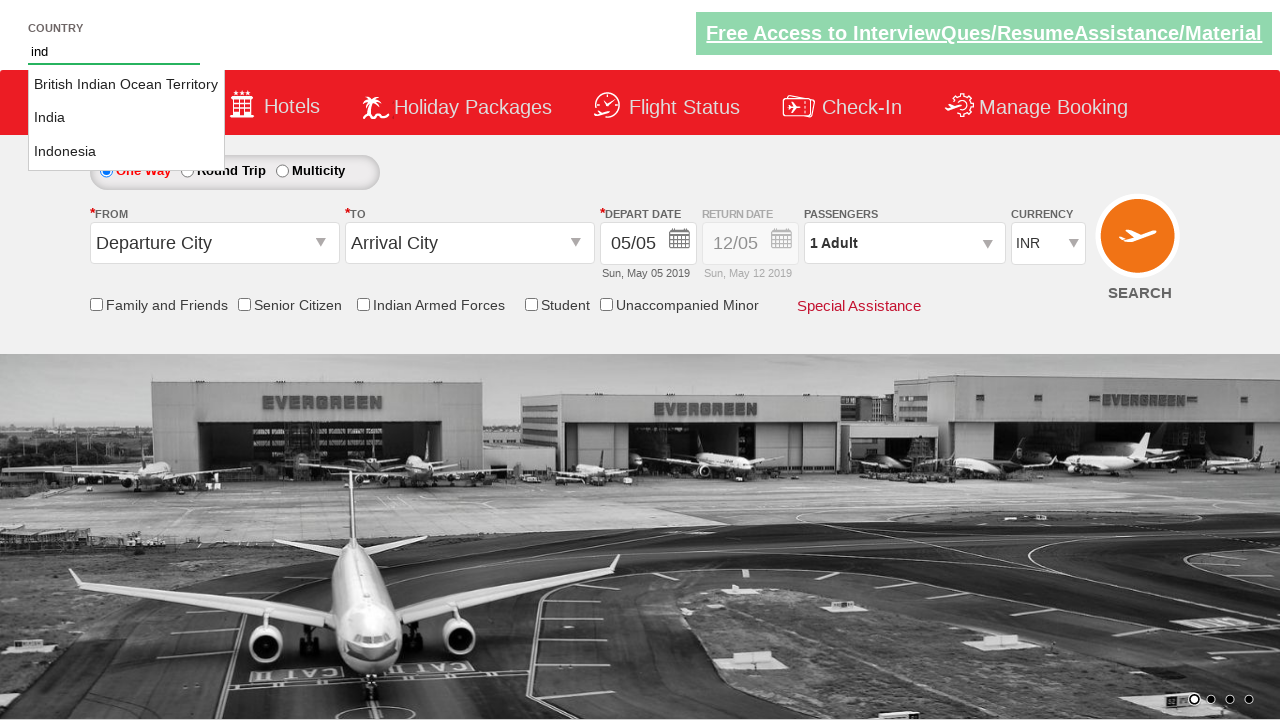

Clicked on 'India' from auto-suggest dropdown at (126, 118) on li.ui-menu-item a >> nth=1
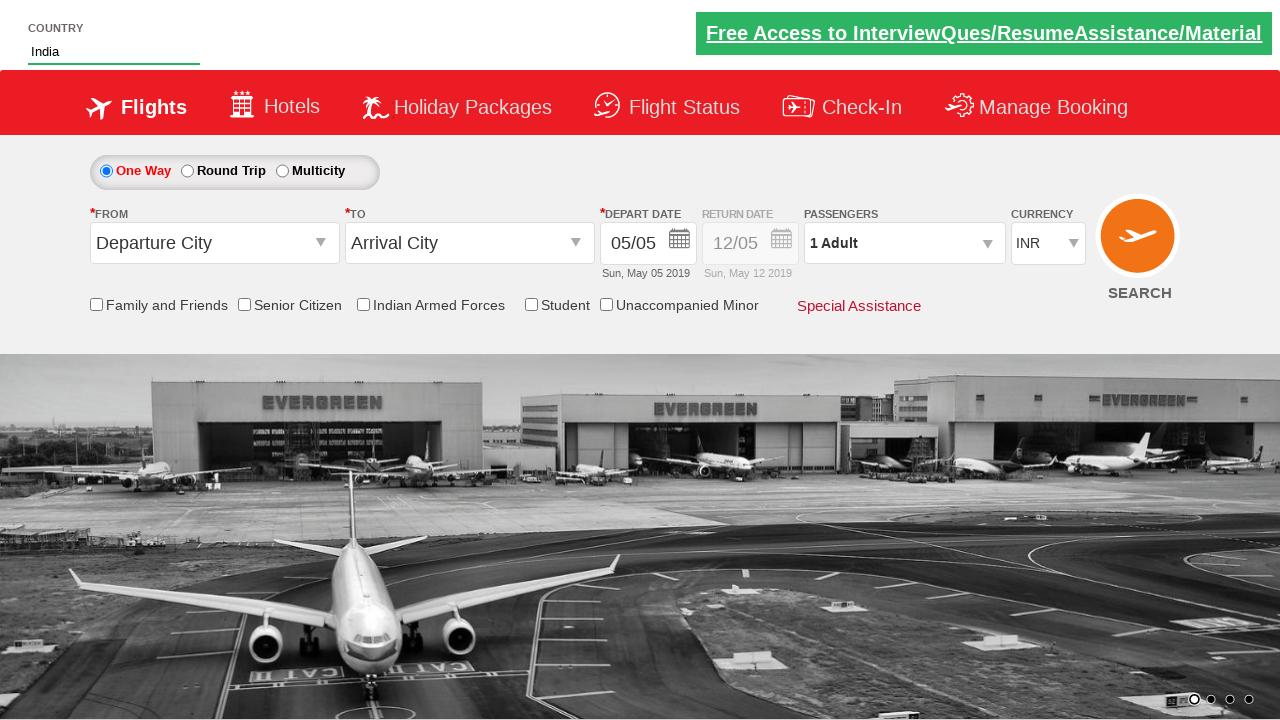

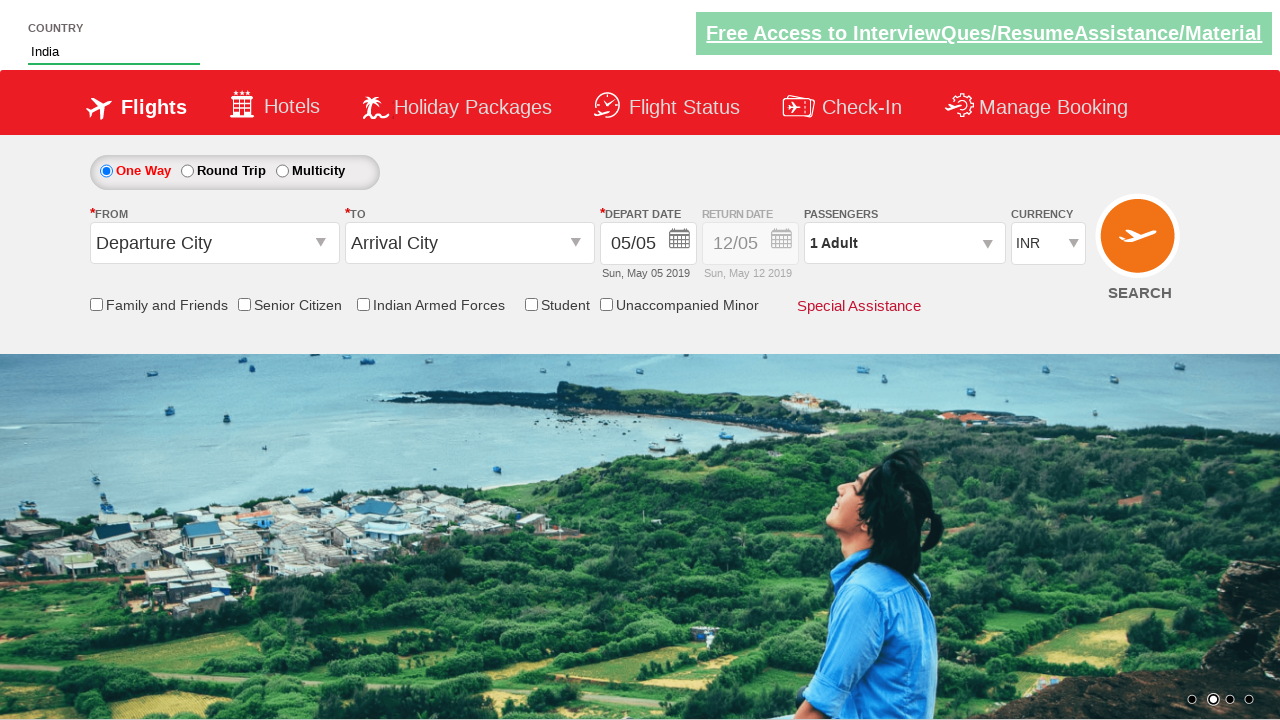